Tests editable/searchable dropdown by typing and selecting country options

Starting URL: https://react.semantic-ui.com/maximize/dropdown-example-search-selection/

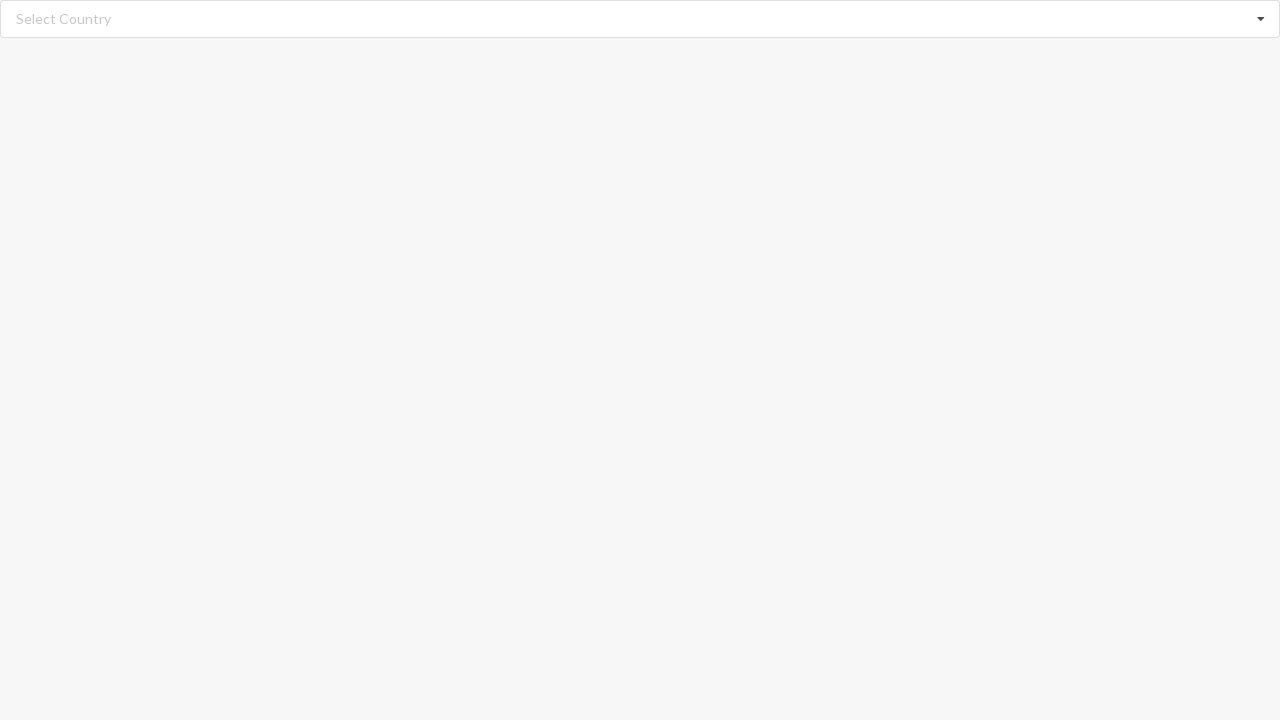

Typed 'Albania' into the searchable dropdown on //input[@class='search']
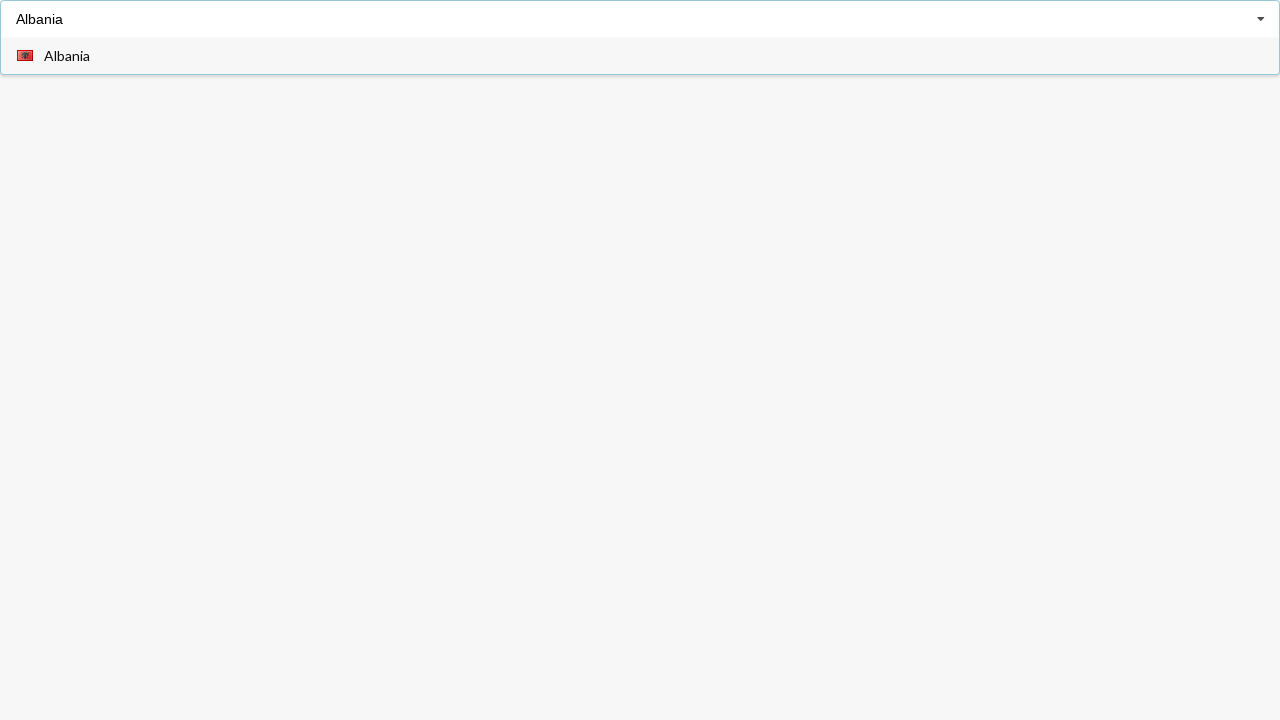

Selected Albania from dropdown options at (67, 56) on xpath=//div[@role='option']//span[text()='Albania']
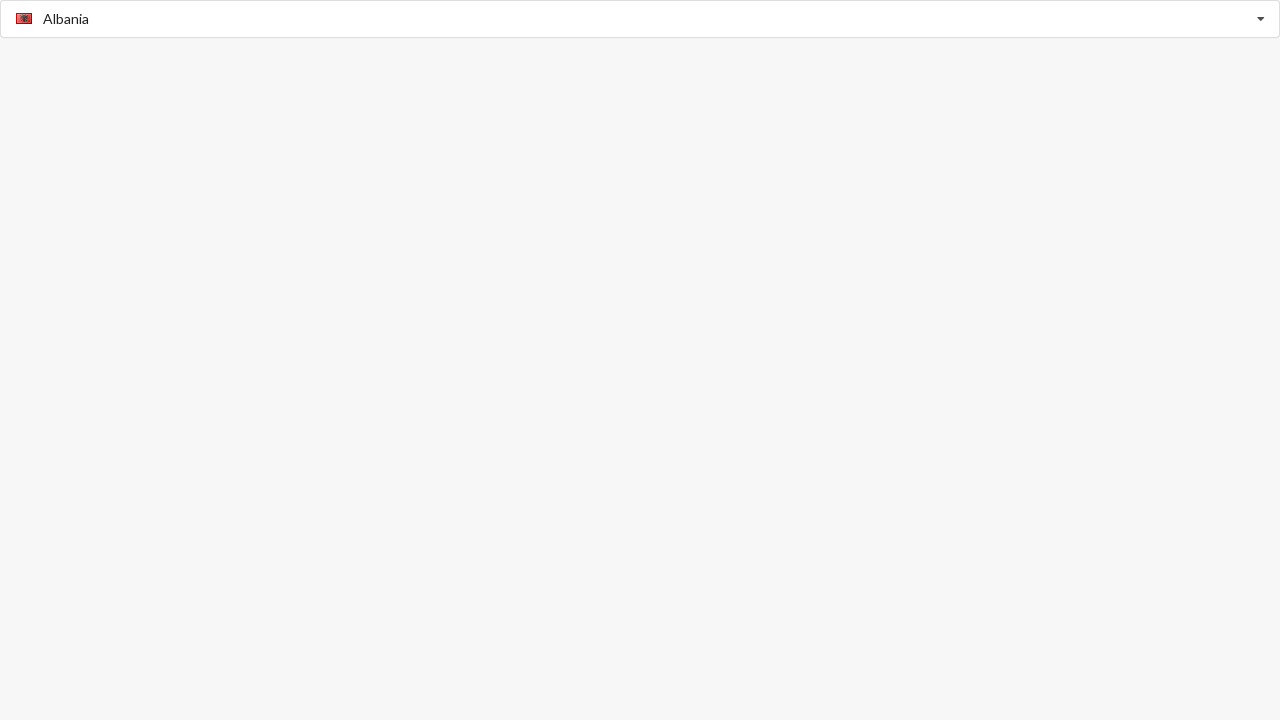

Typed 'Benin' into the searchable dropdown on //input[@class='search']
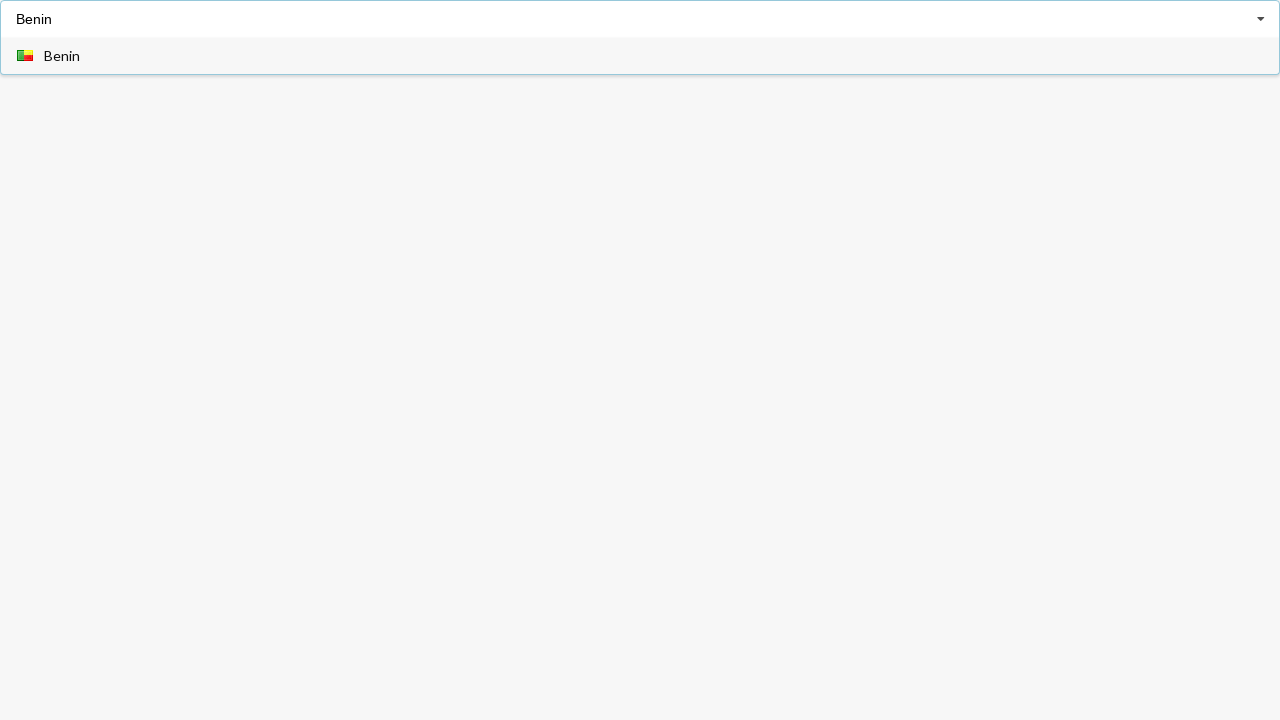

Selected Benin from dropdown options at (62, 56) on xpath=//div[@role='option']//span[text()='Benin']
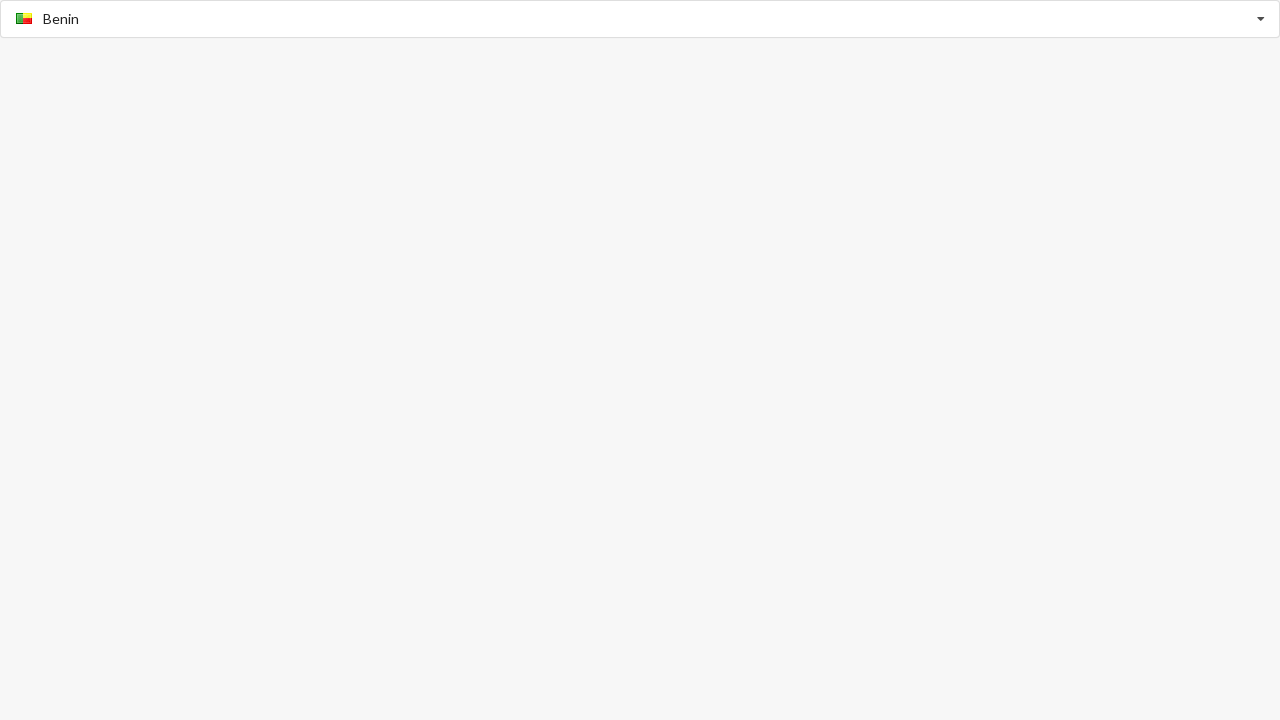

Typed 'Austria' into the searchable dropdown on //input[@class='search']
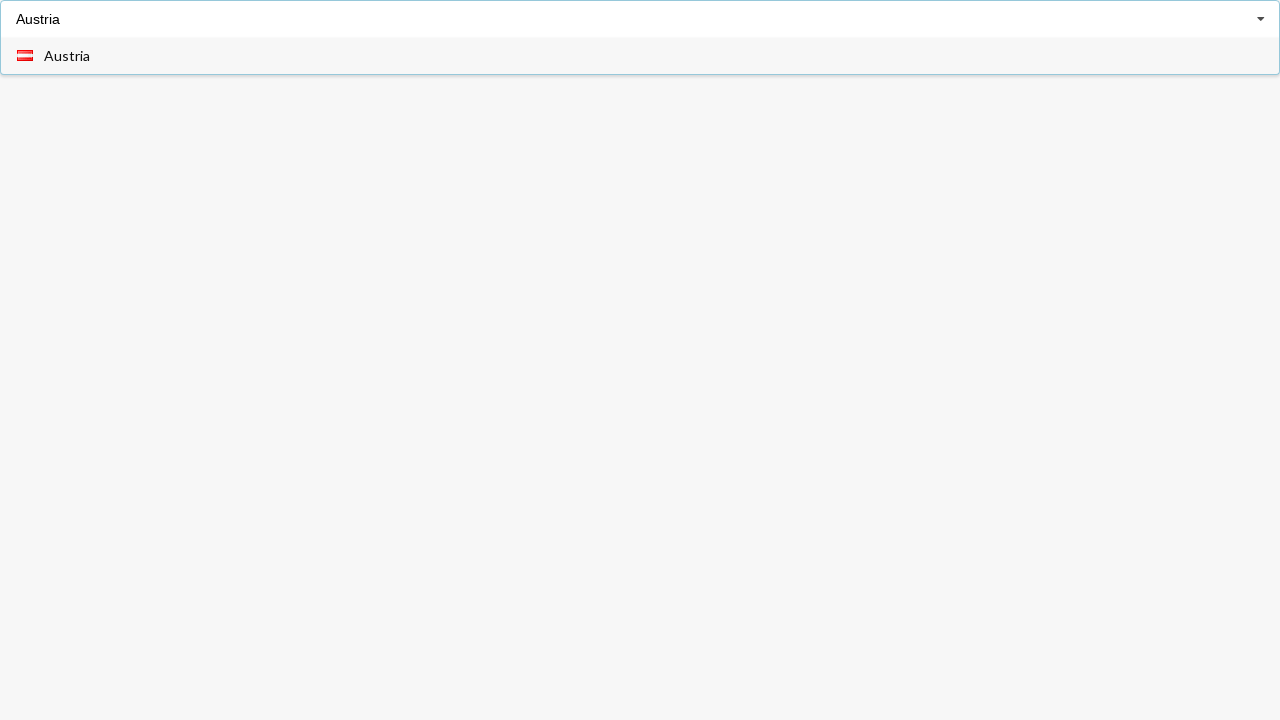

Pressed Tab to select Austria from dropdown on //input[@class='search']
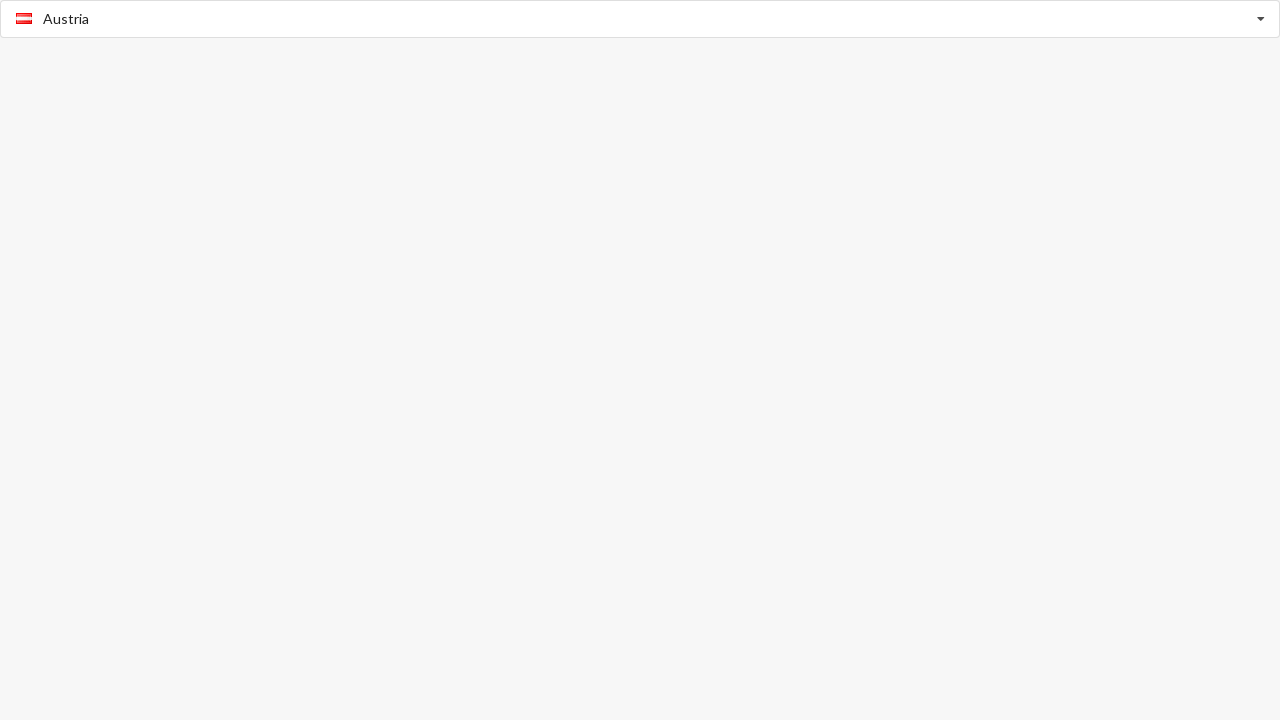

Typed 'Albania' into the searchable dropdown again on //input[@class='search']
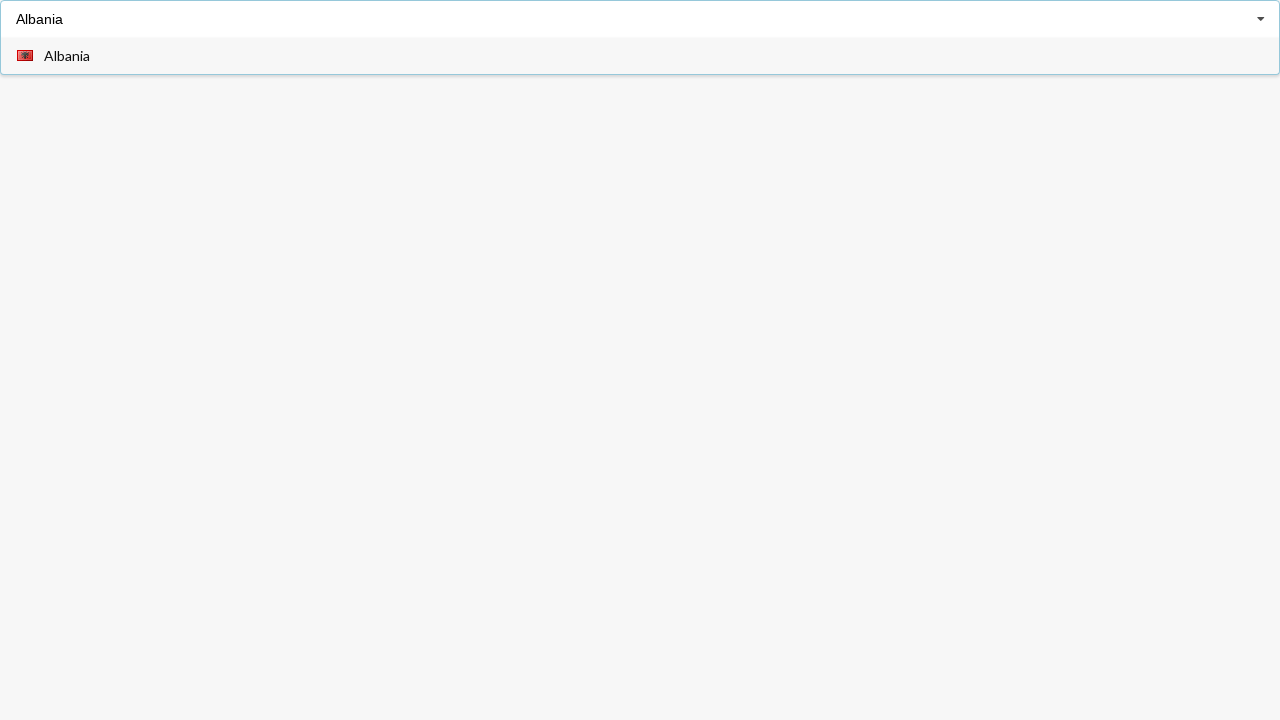

Pressed Tab to select Albania from dropdown on //input[@class='search']
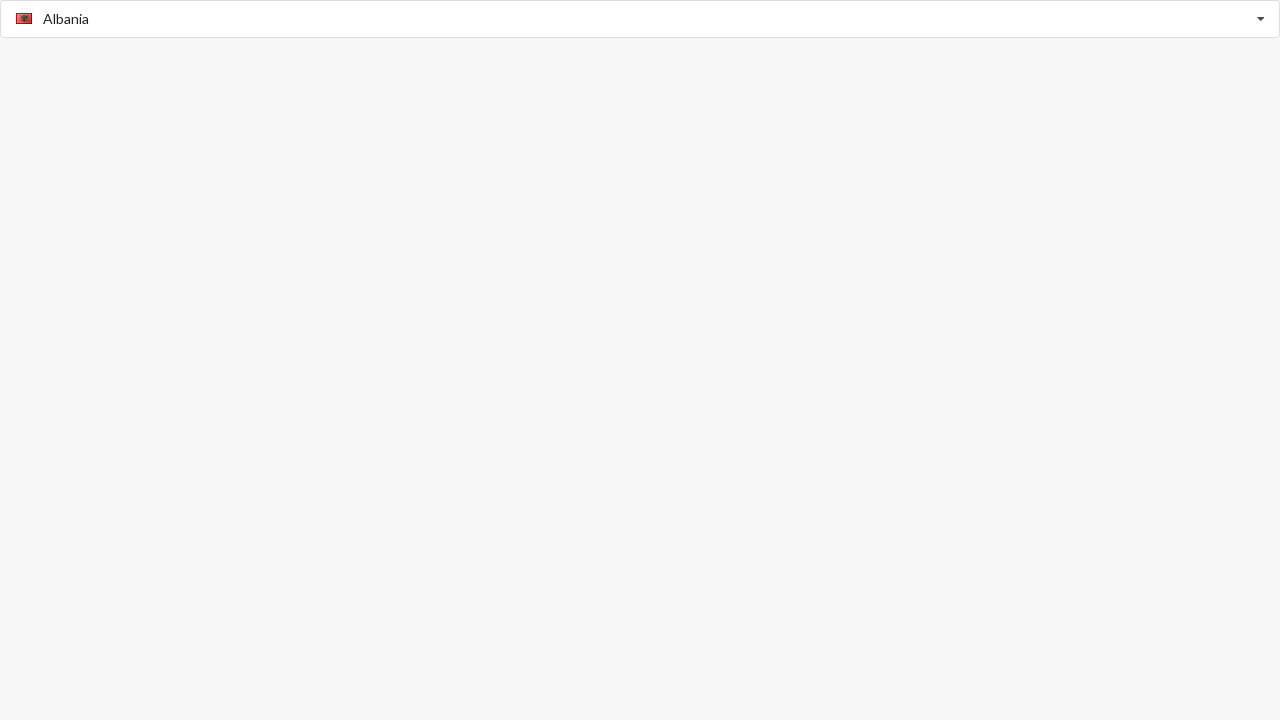

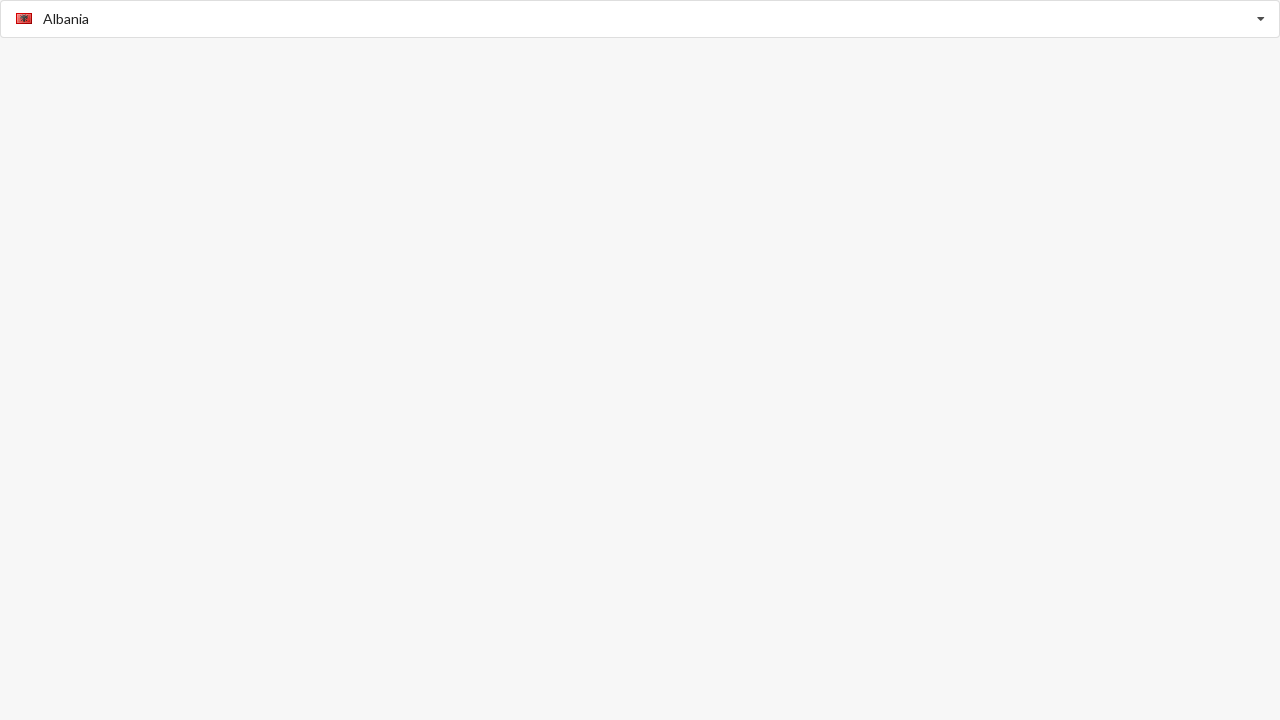